Tests the complete flight booking flow on BlazeDemo by selecting departure and destination cities, choosing a flight, filling in payment details with credit card information, and verifying the purchase confirmation.

Starting URL: https://blazedemo.com/

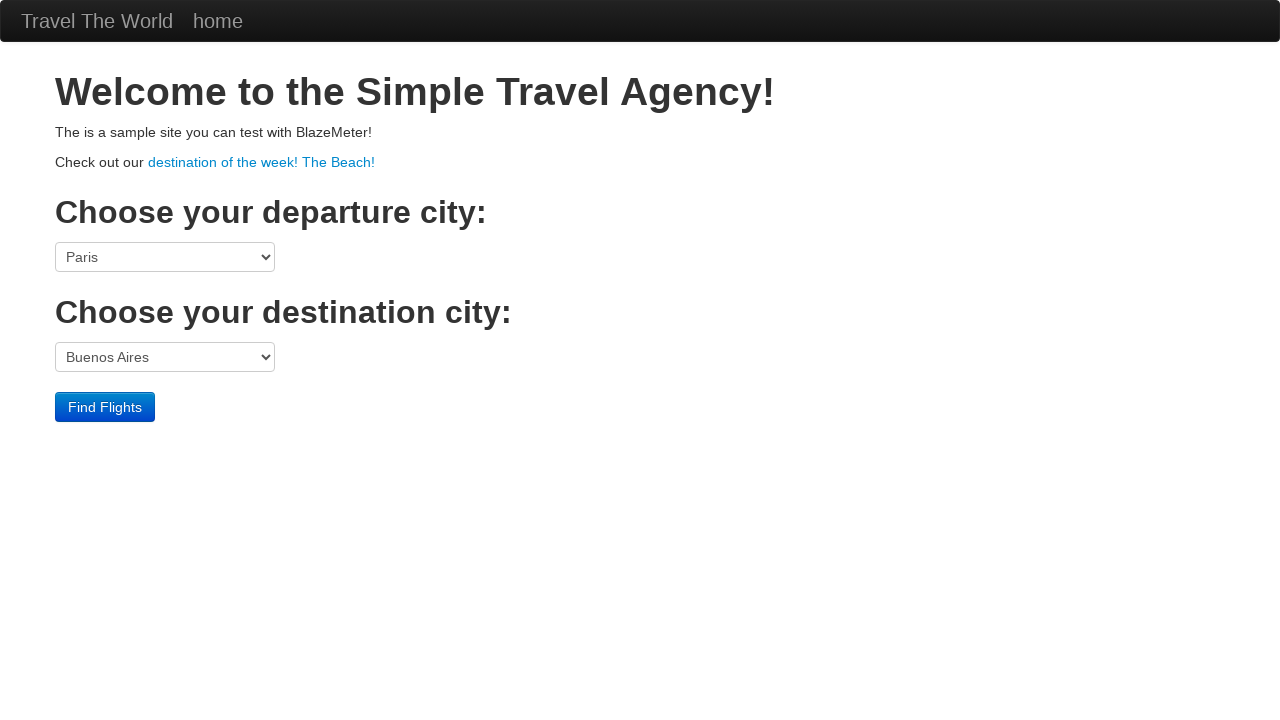

Selected 'São Paolo' as departure city on select[name='fromPort']
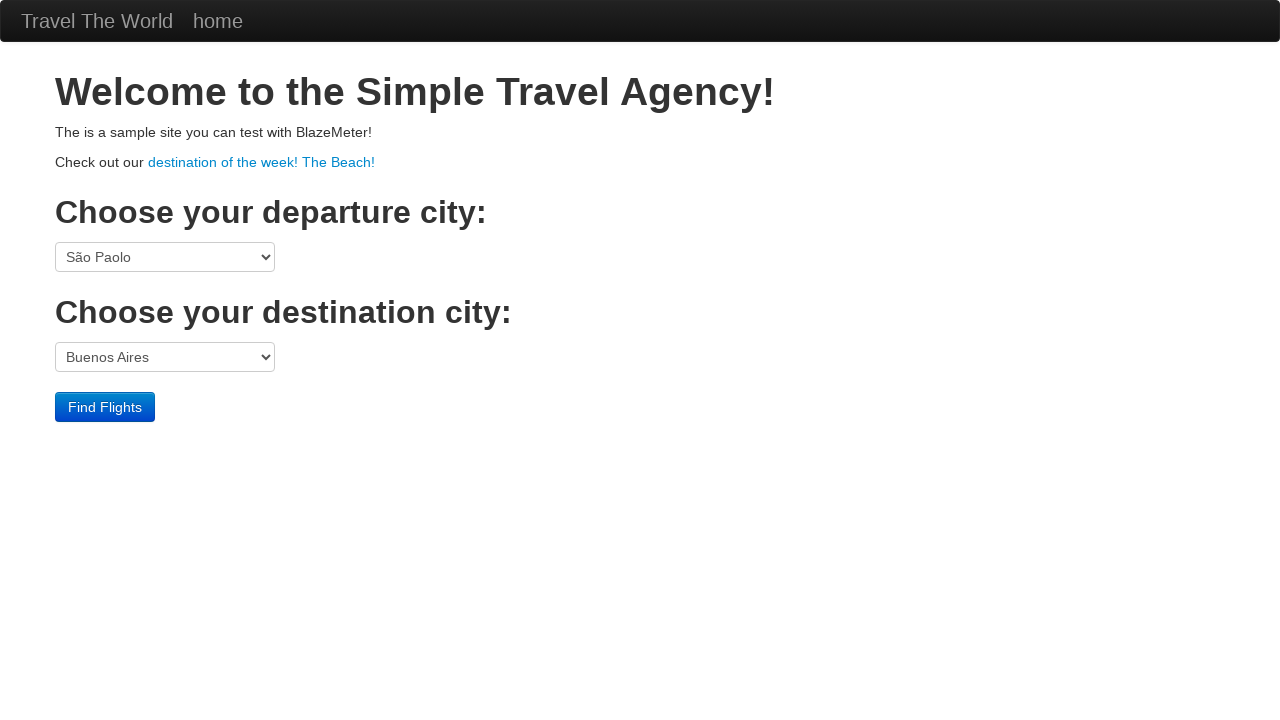

Selected 'New York' as destination city on select[name='toPort']
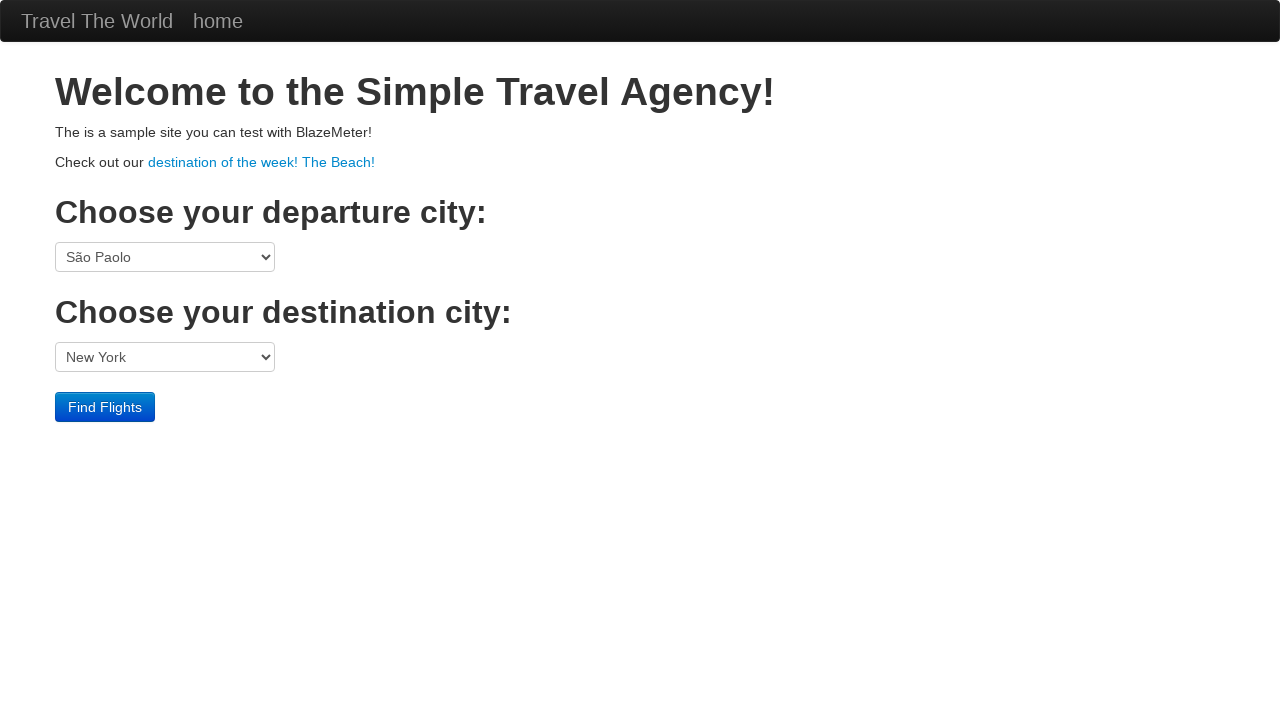

Clicked 'Find Flights' button at (105, 407) on .btn-primary
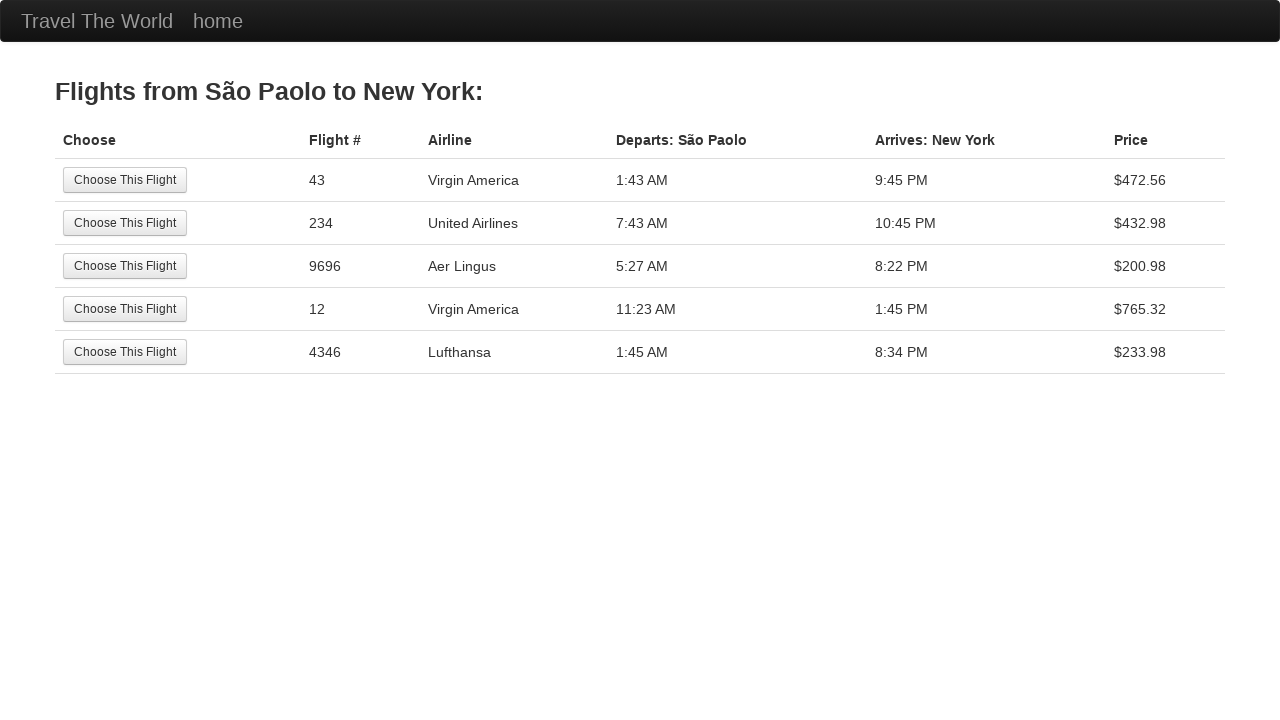

Selected the first available flight at (125, 180) on tr:nth-child(1) .btn
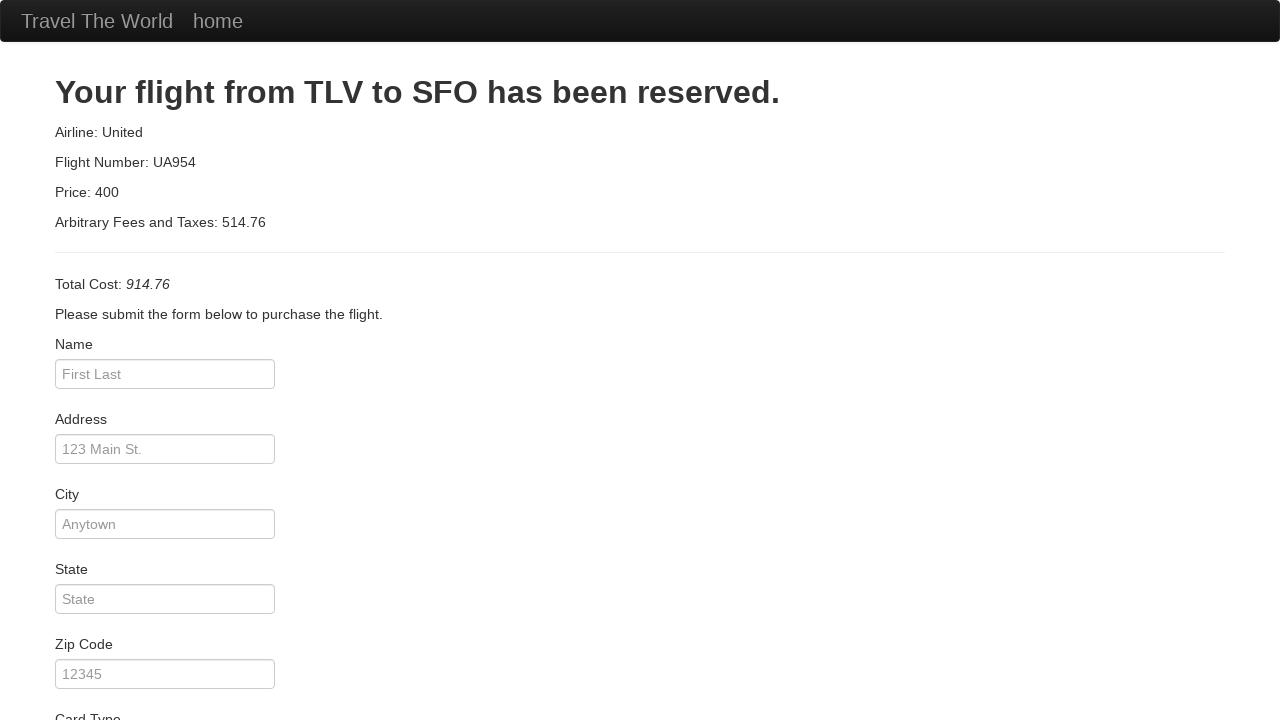

Selected 'American Express' as card type on #cardType
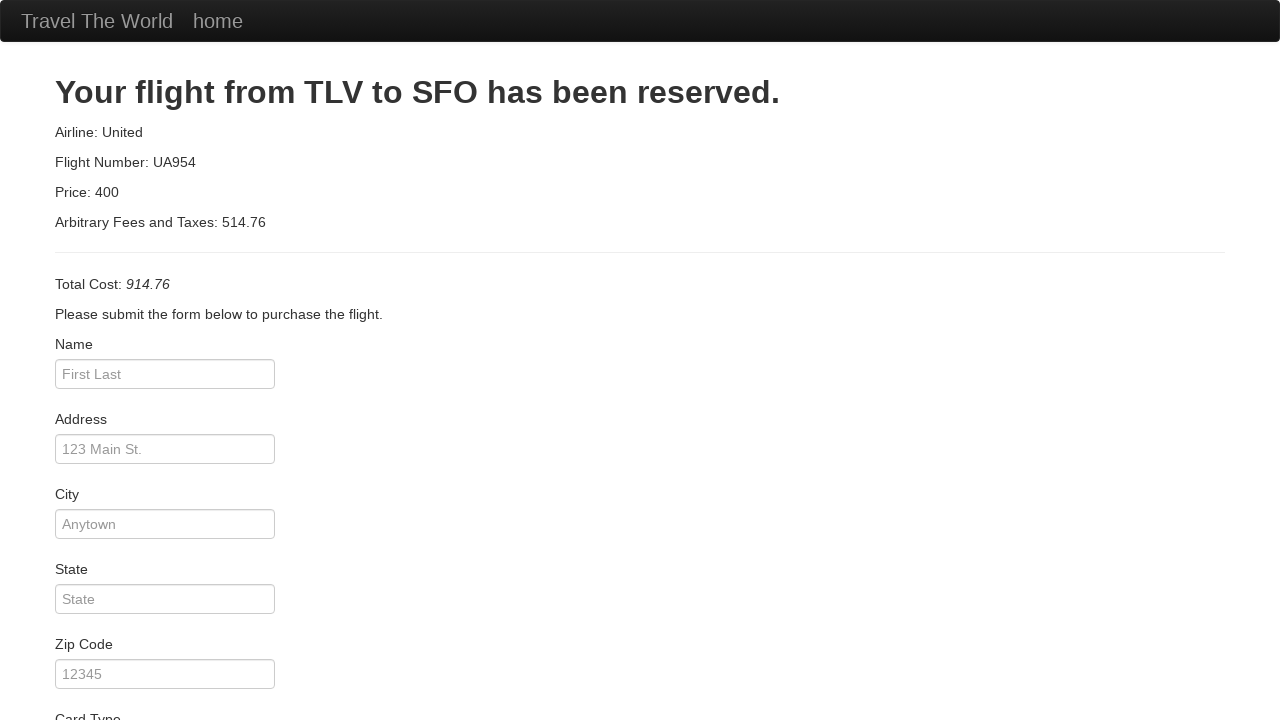

Filled in cardholder name 'Juca Pato' on #nameOnCard
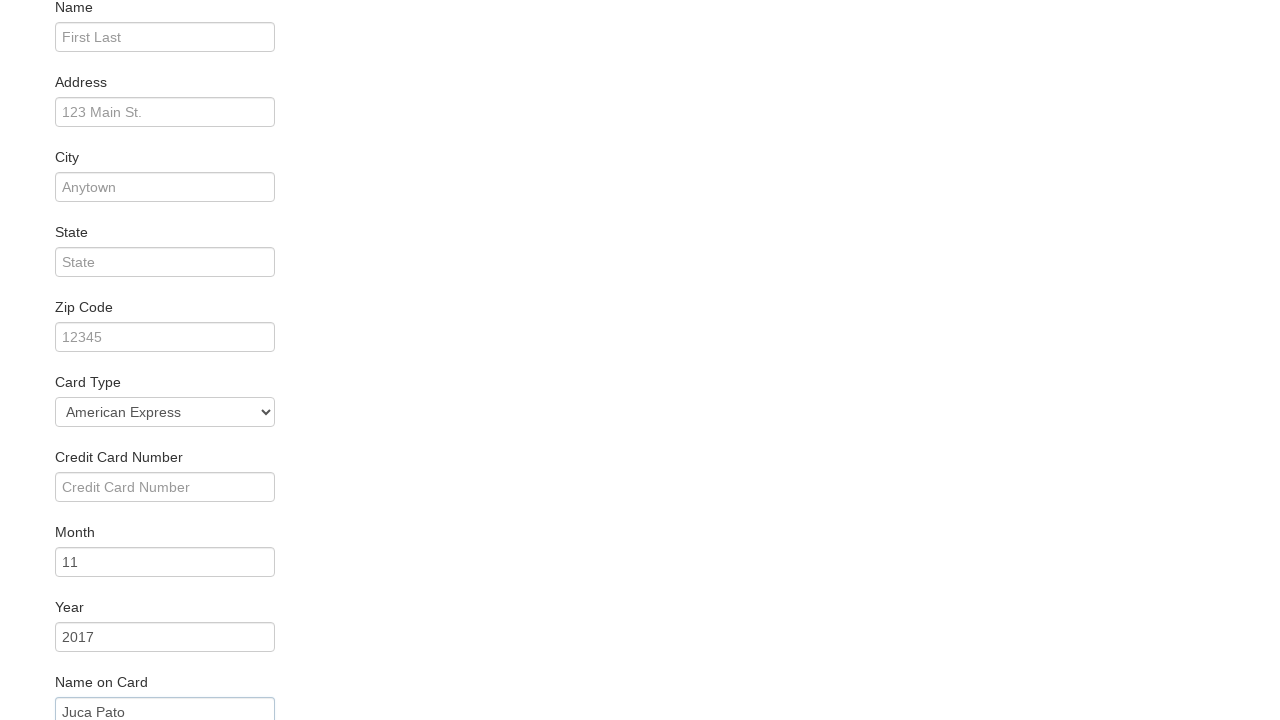

Filled in credit card expiration month '09' on #creditCardMonth
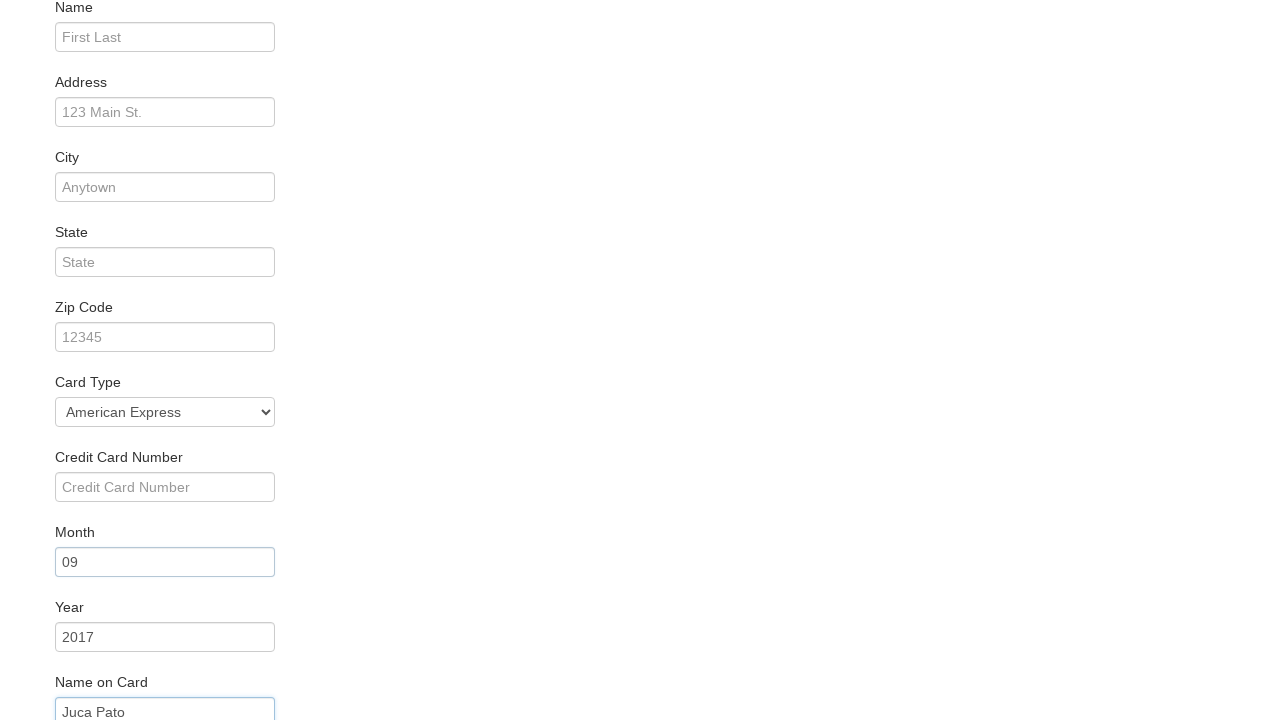

Filled in credit card expiration year '2025' on #creditCardYear
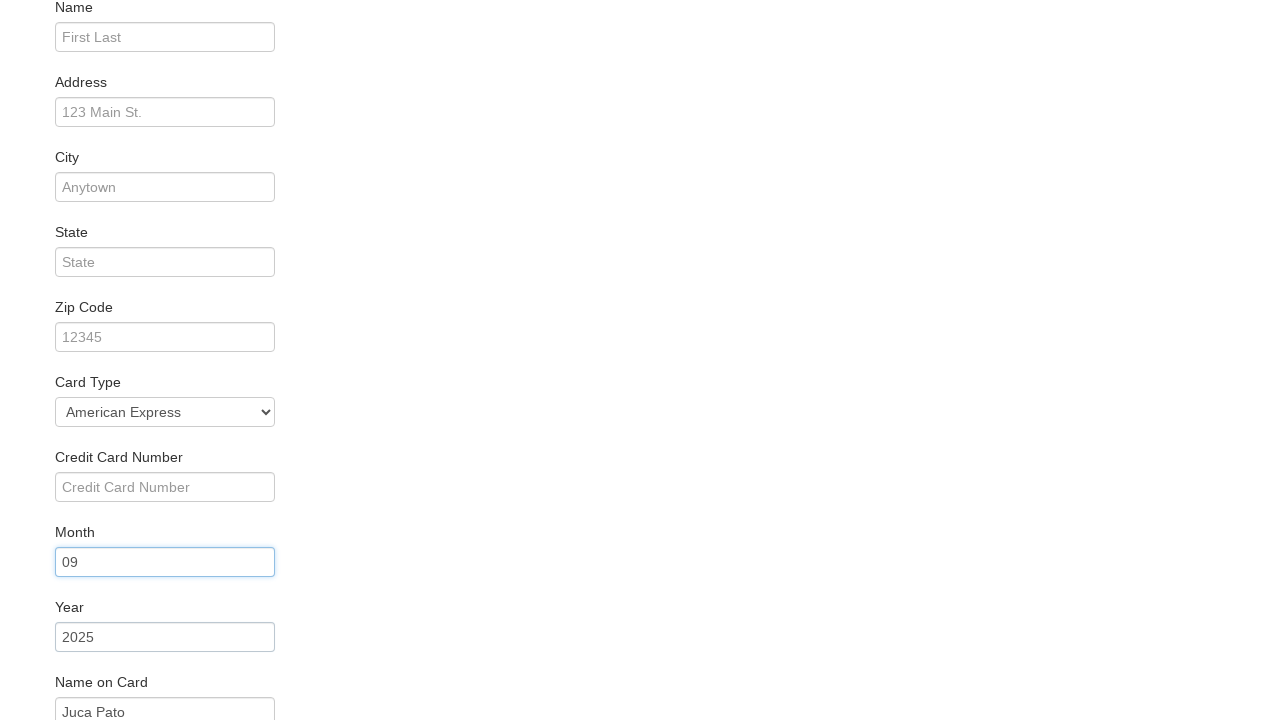

Checked 'Remember me' checkbox at (640, 652) on .checkbox
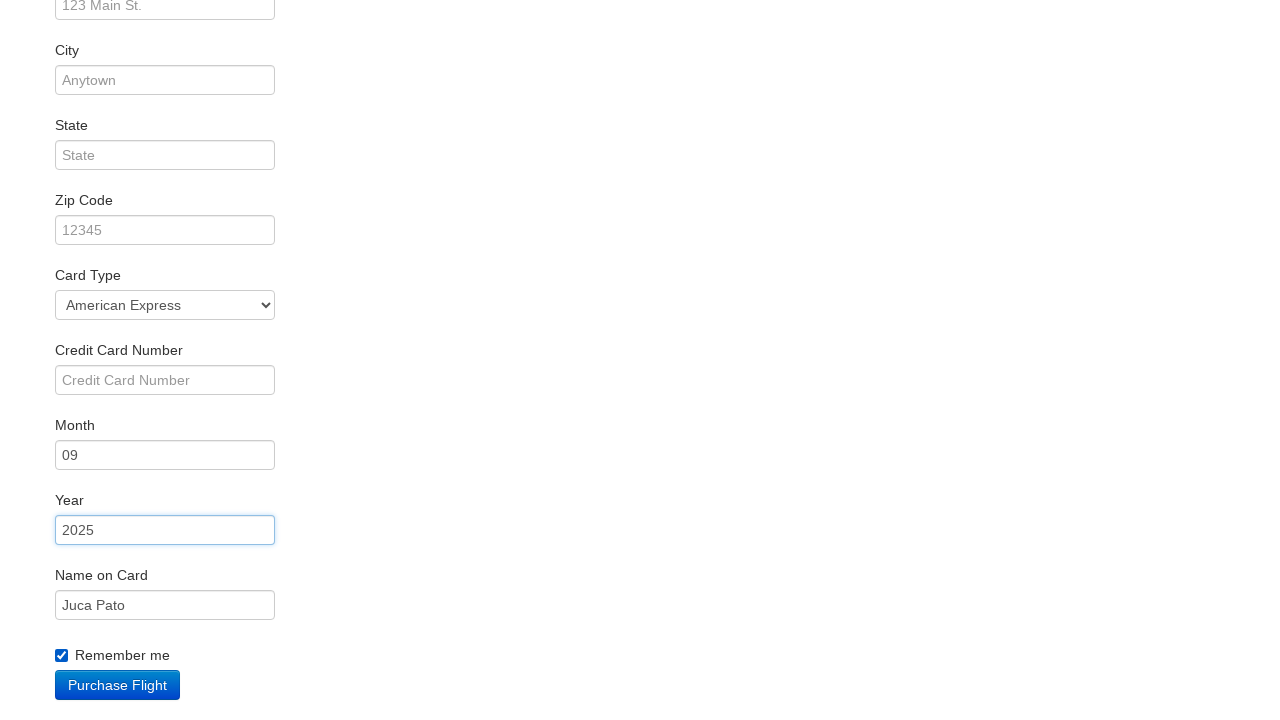

Clicked 'Purchase Flight' button to complete booking at (118, 685) on .btn-primary
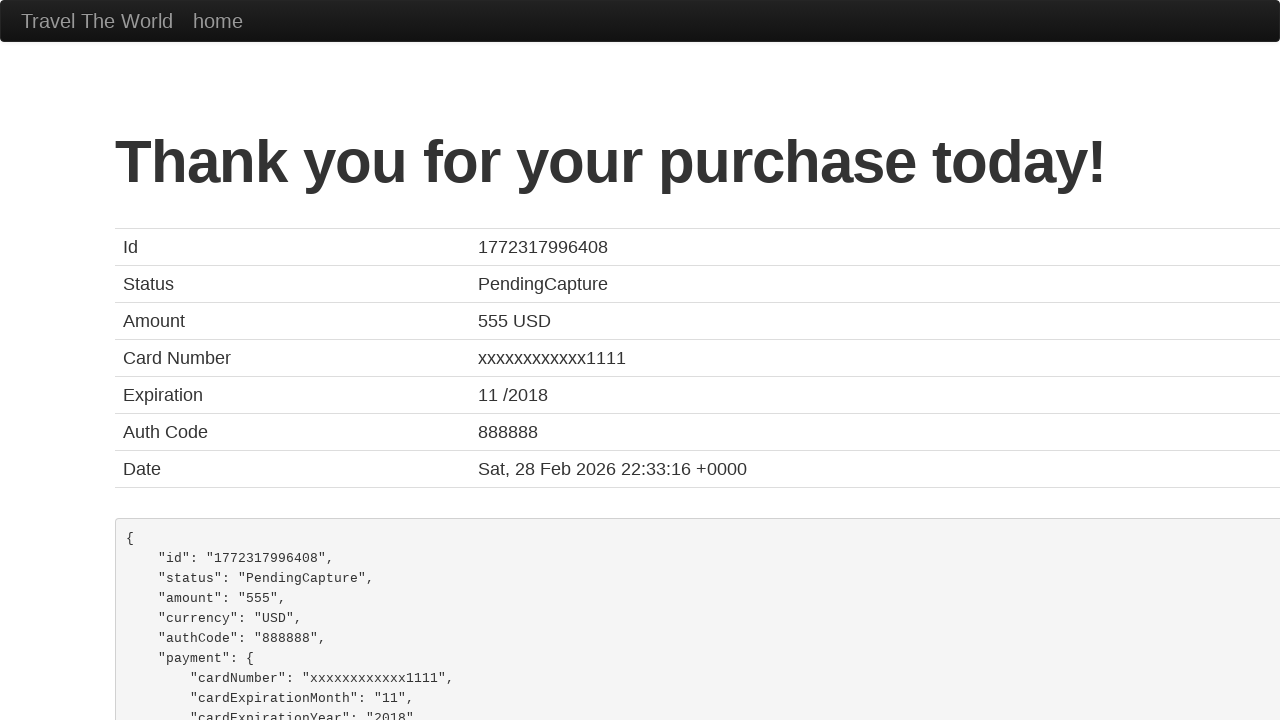

Purchase confirmation page loaded successfully
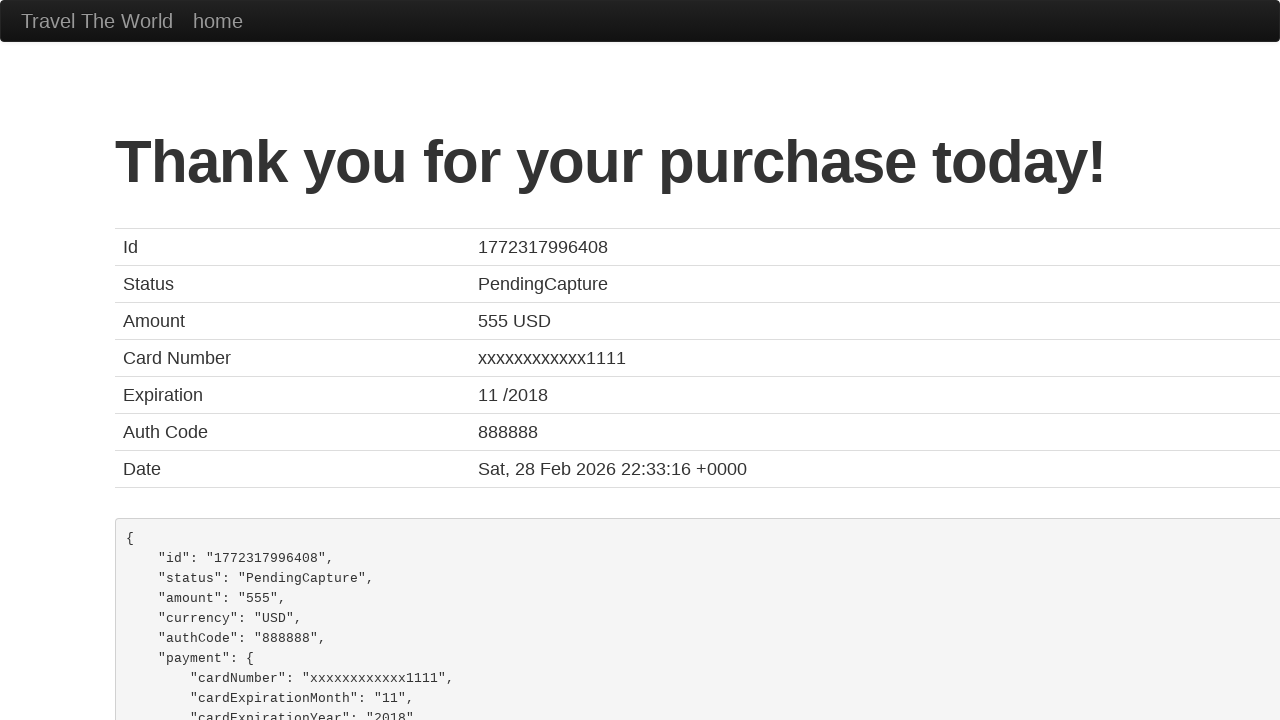

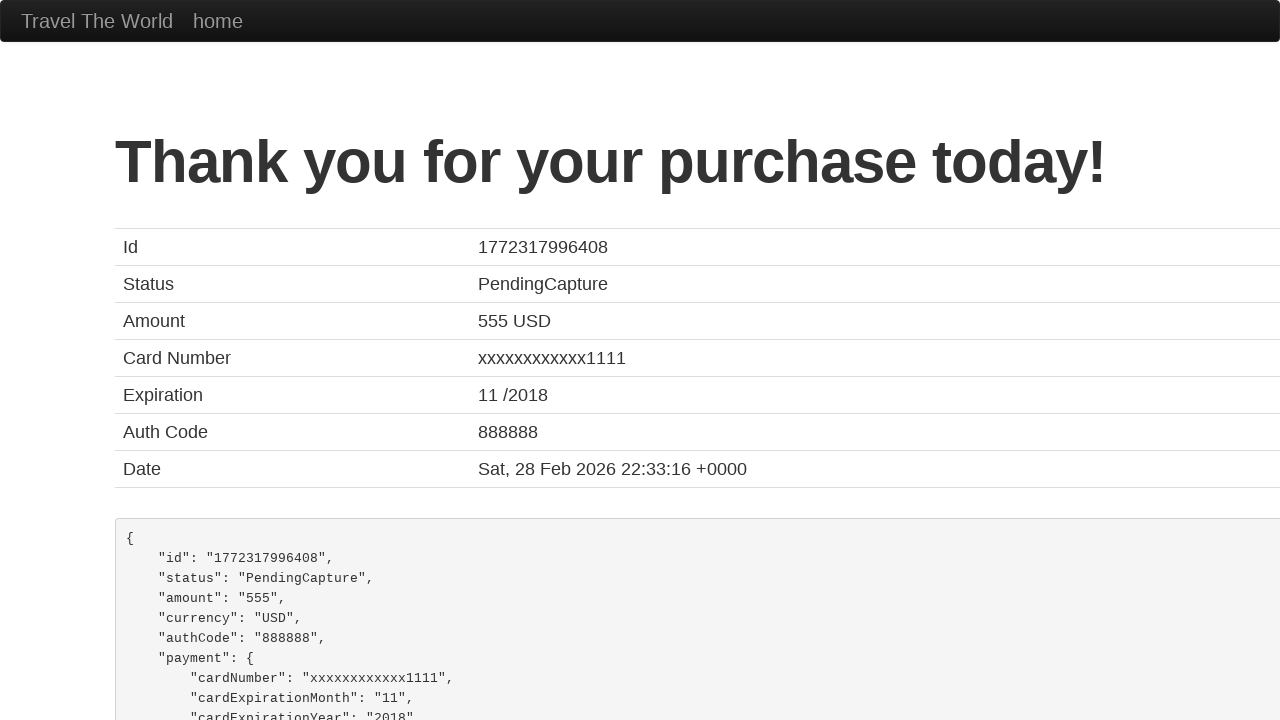